Tests iframe interaction by switching to a frame and entering text in an input field within the frame

Starting URL: http://demo.automationtesting.in/Frames.html

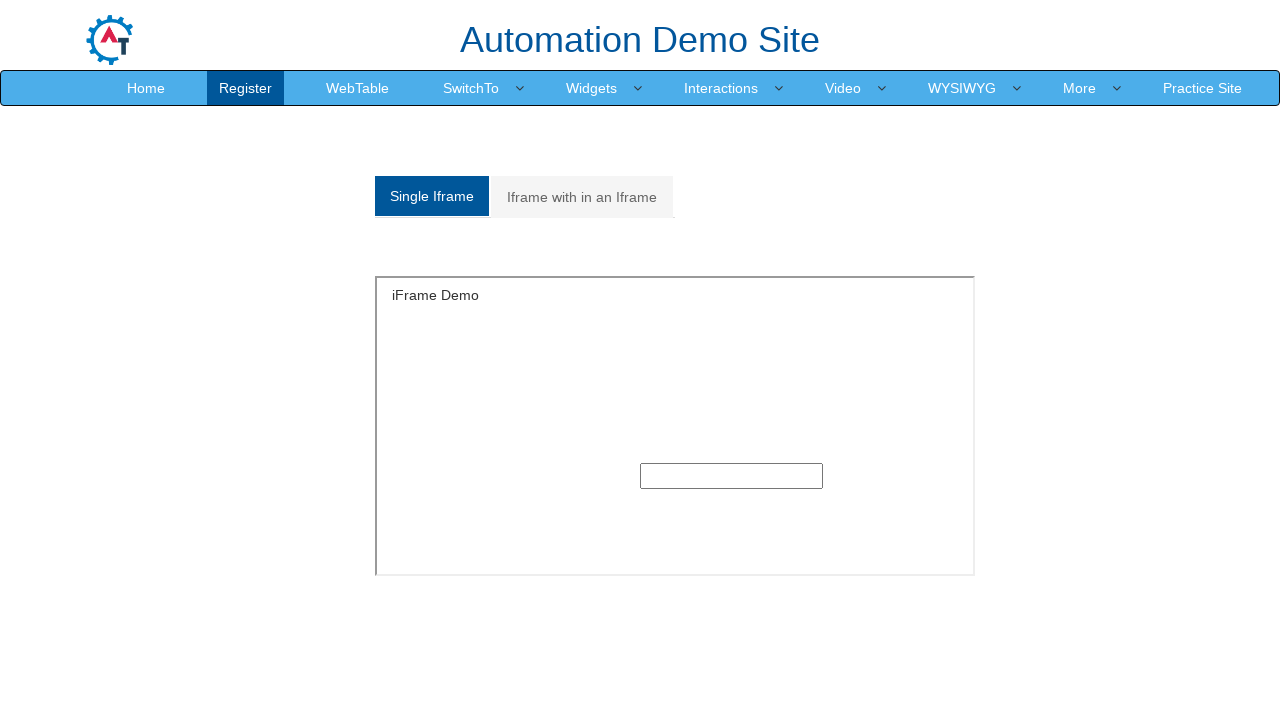

Switched to iframe with name 'SingleFrame'
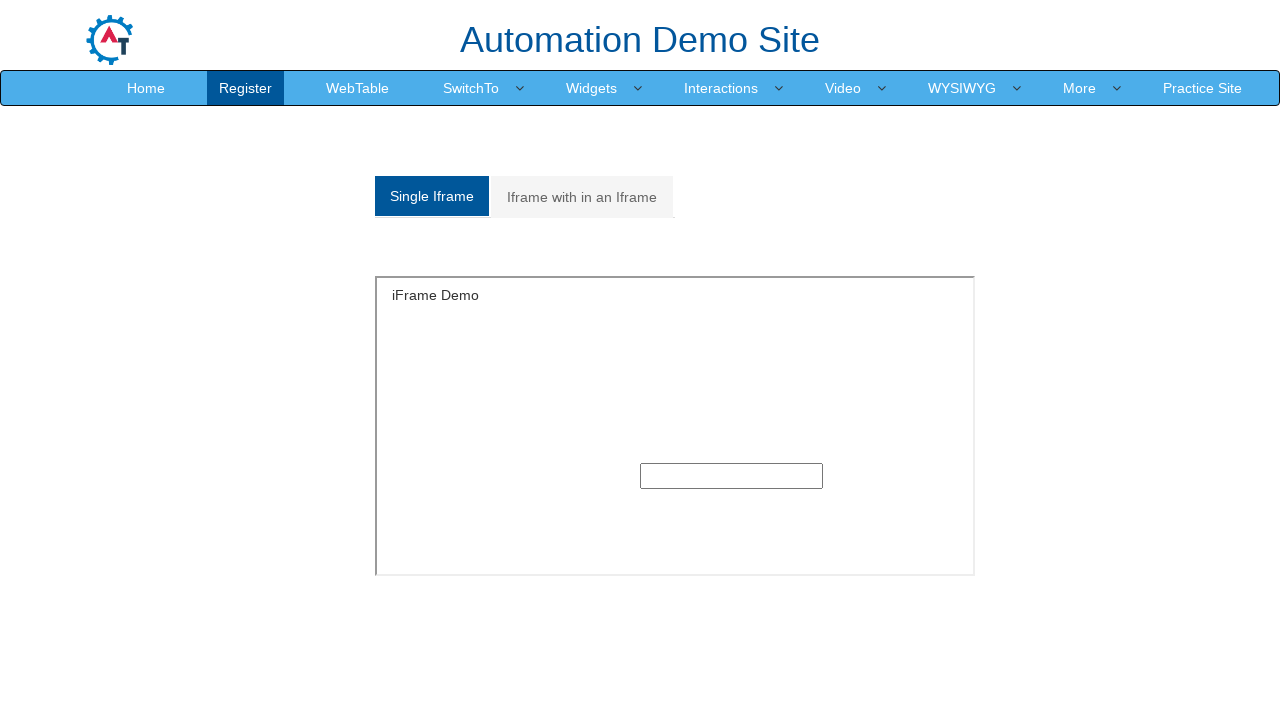

Entered 'Selenium' text in input field within the iframe on //body/section[1]/div[1]/div[1]/div[1]/input[1]
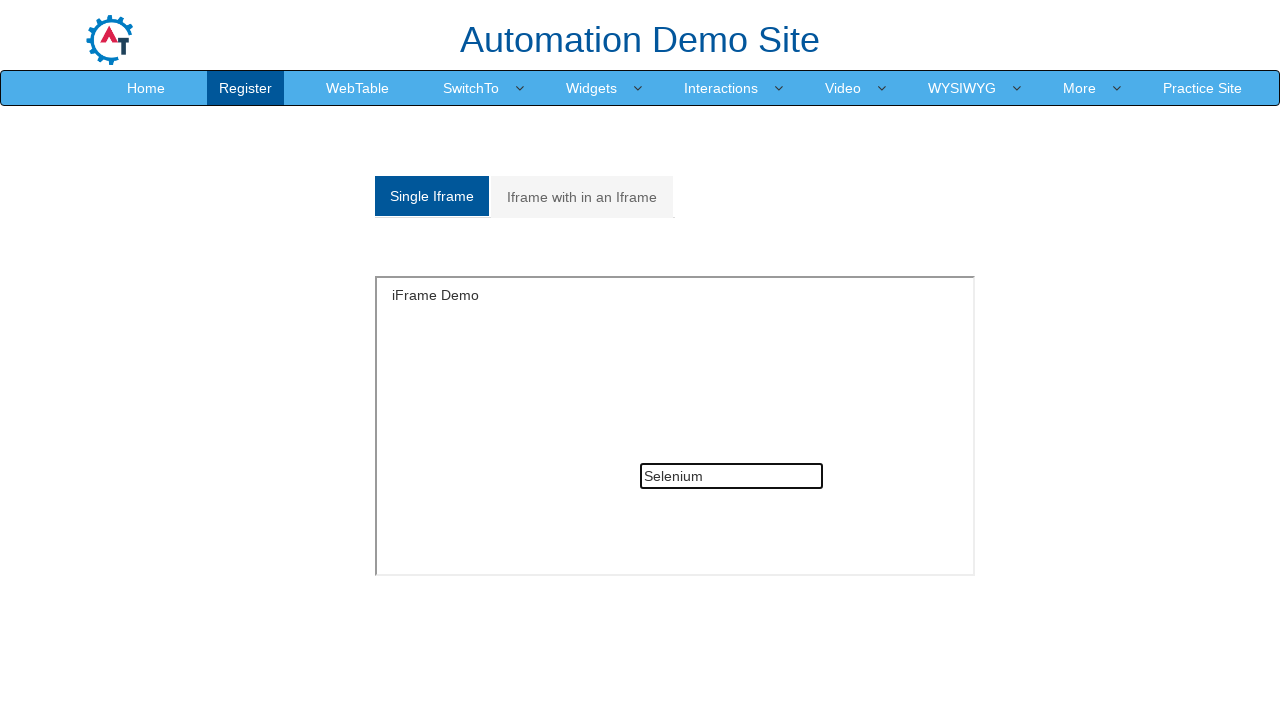

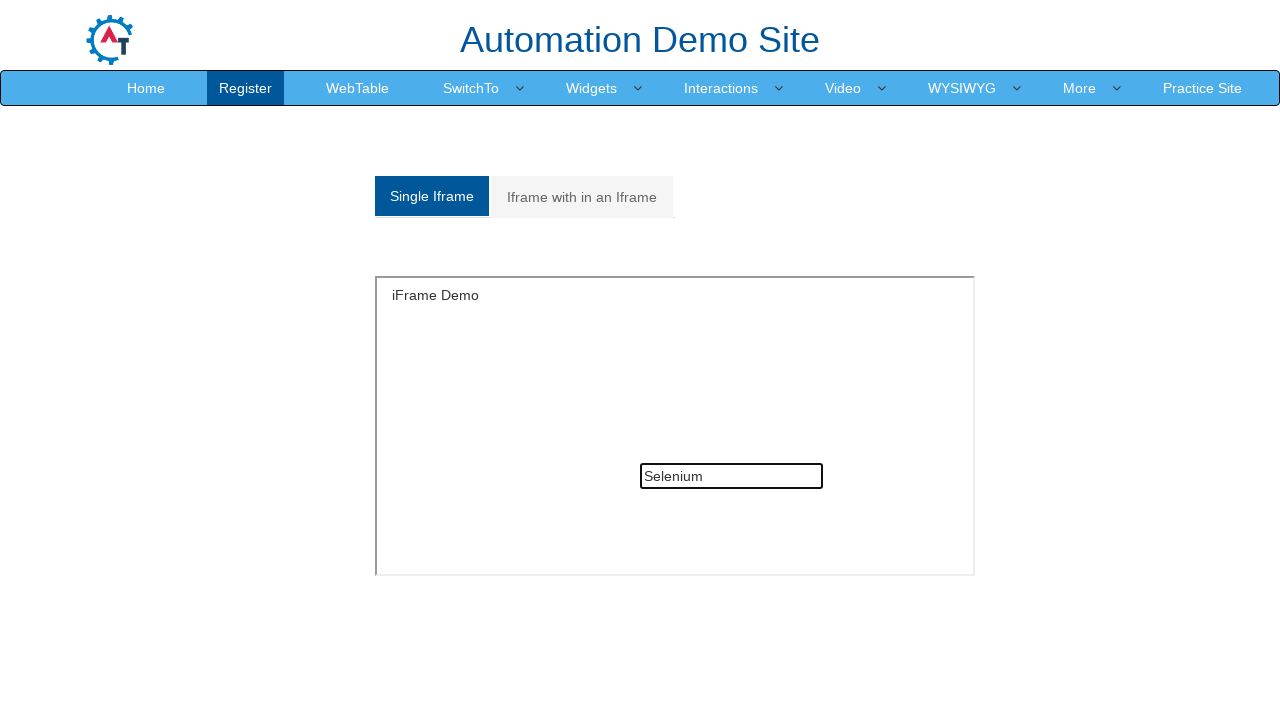